Selects multiple hobbies checkboxes on the practice form

Starting URL: https://demoqa.com/automation-practice-form

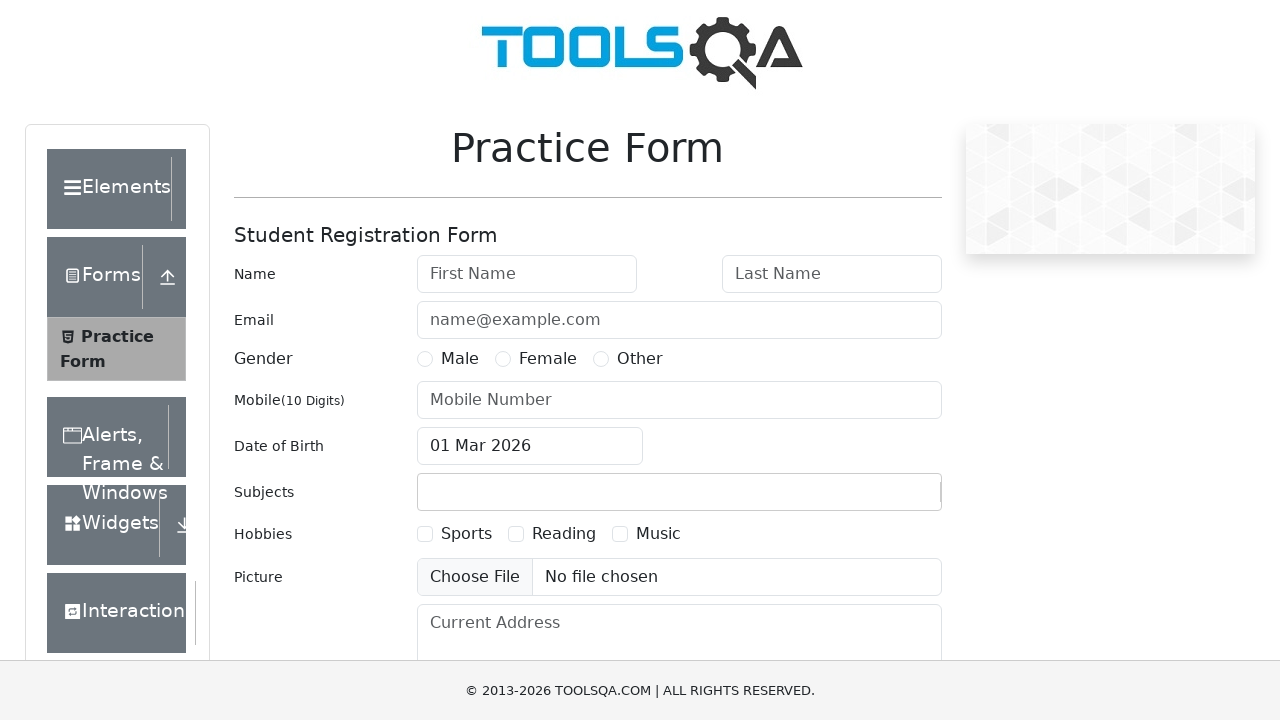

Navigated to automation practice form
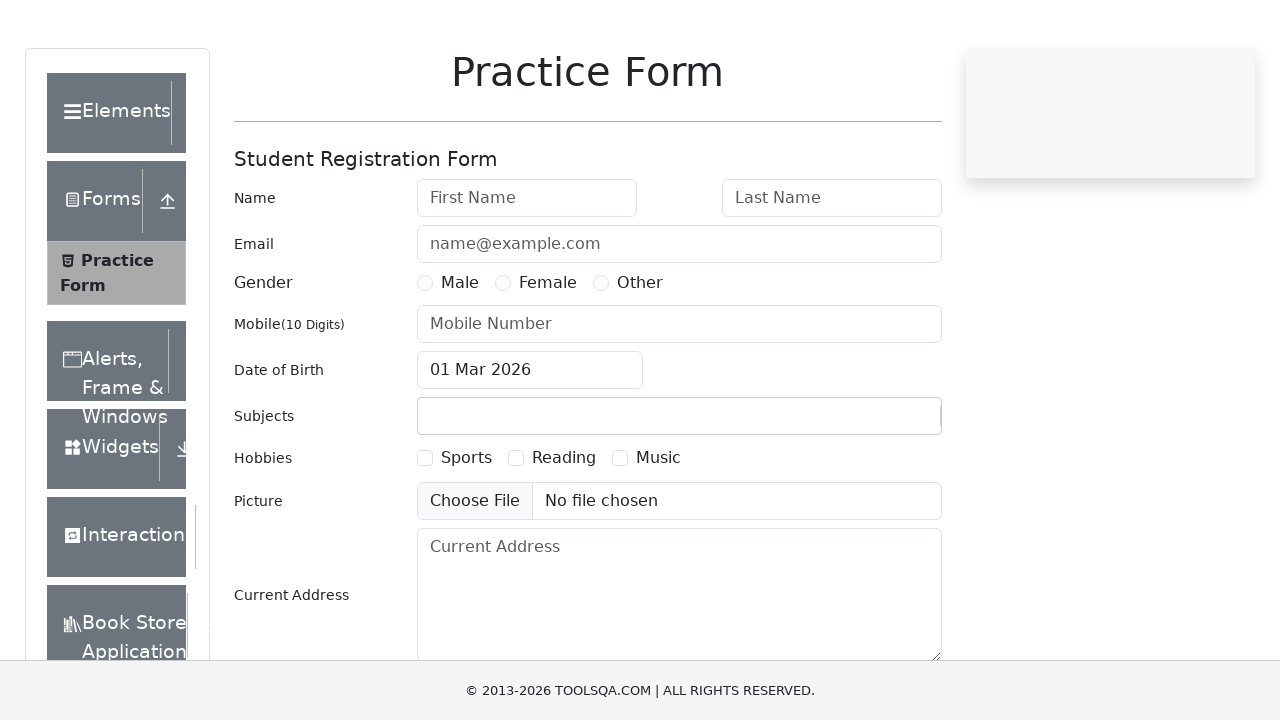

Selected Sports hobby checkbox at (466, 534) on label[for='hobbies-checkbox-1']
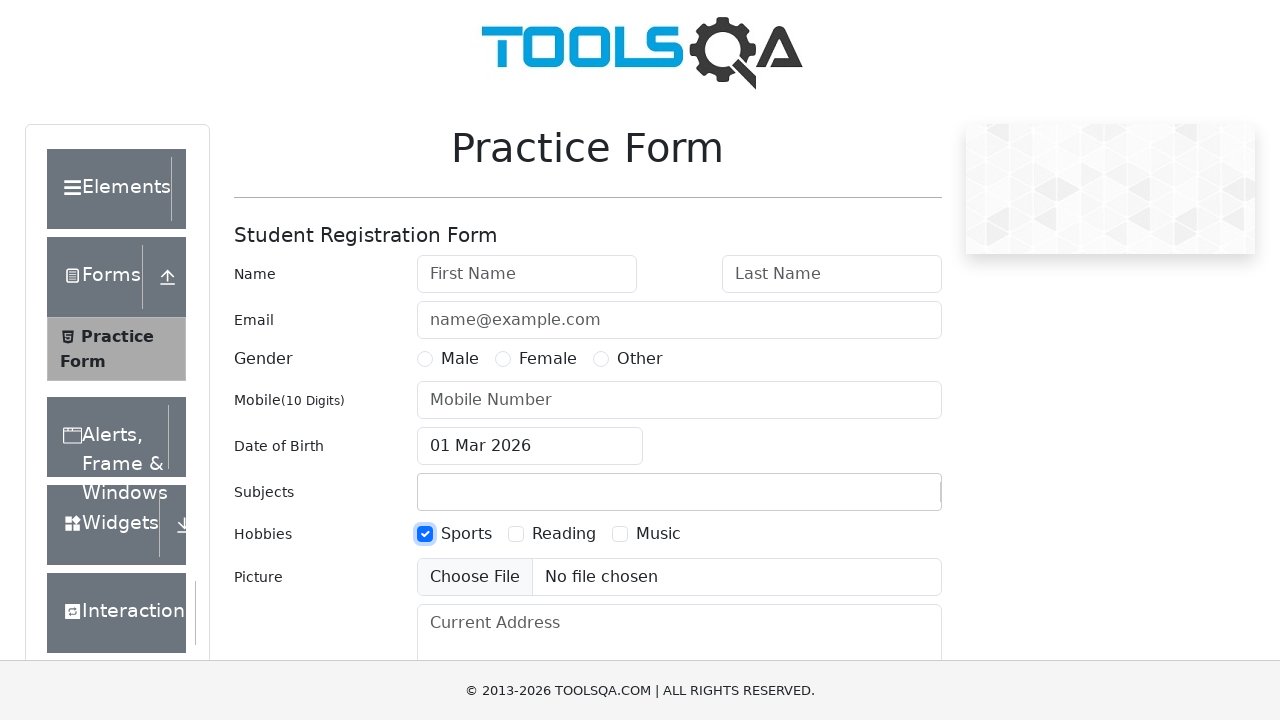

Selected Reading hobby checkbox at (564, 534) on label[for='hobbies-checkbox-2']
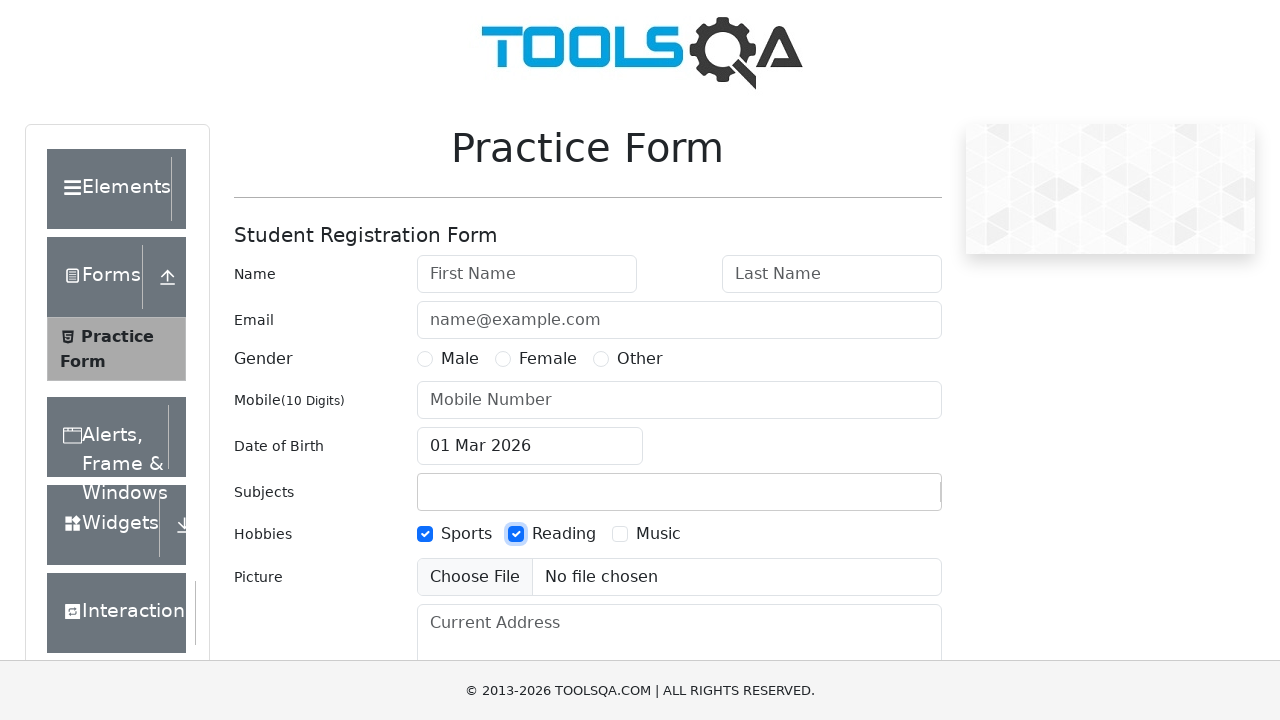

Selected Music hobby checkbox at (658, 534) on label[for='hobbies-checkbox-3']
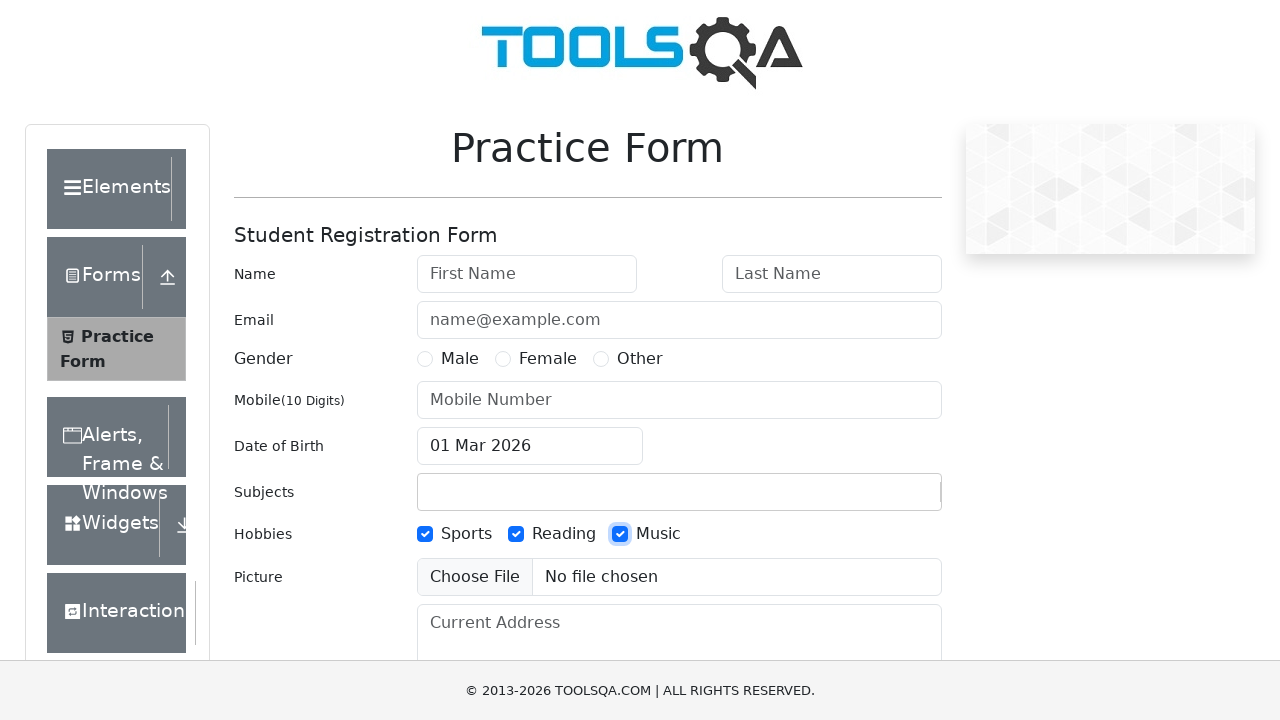

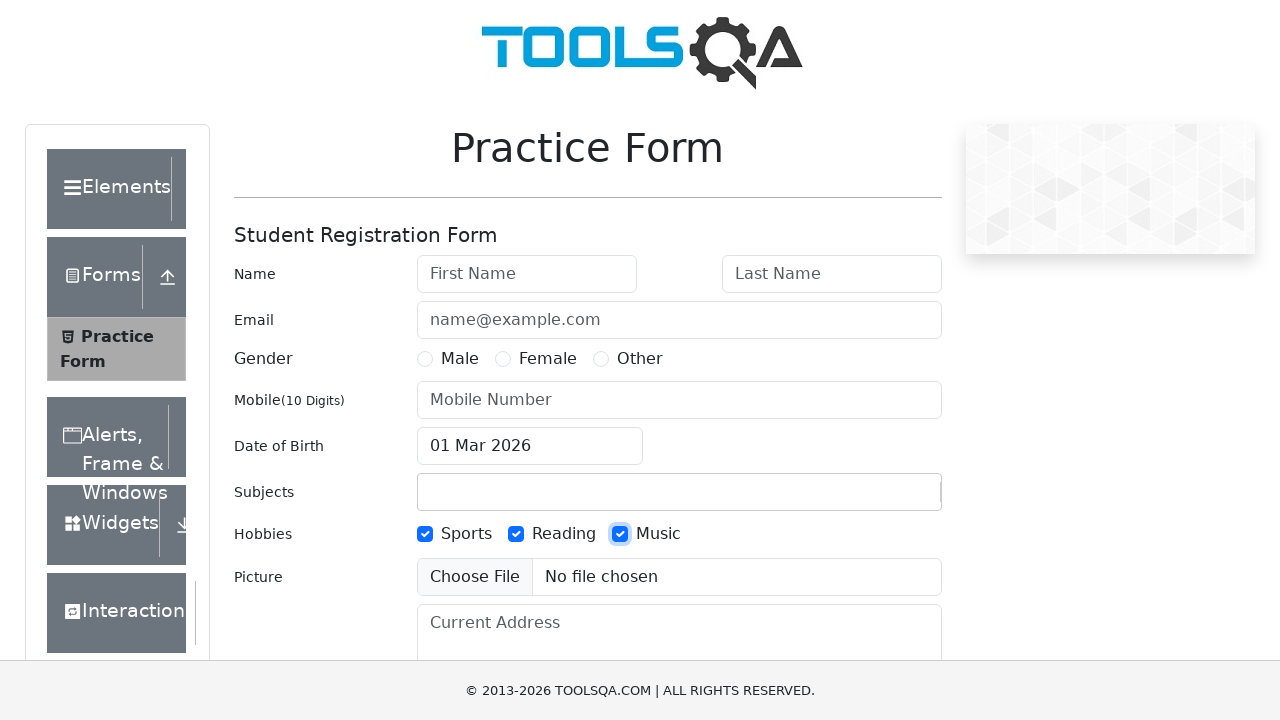